Tests registration form validation with empty fields

Starting URL: https://www.demoblaze.com

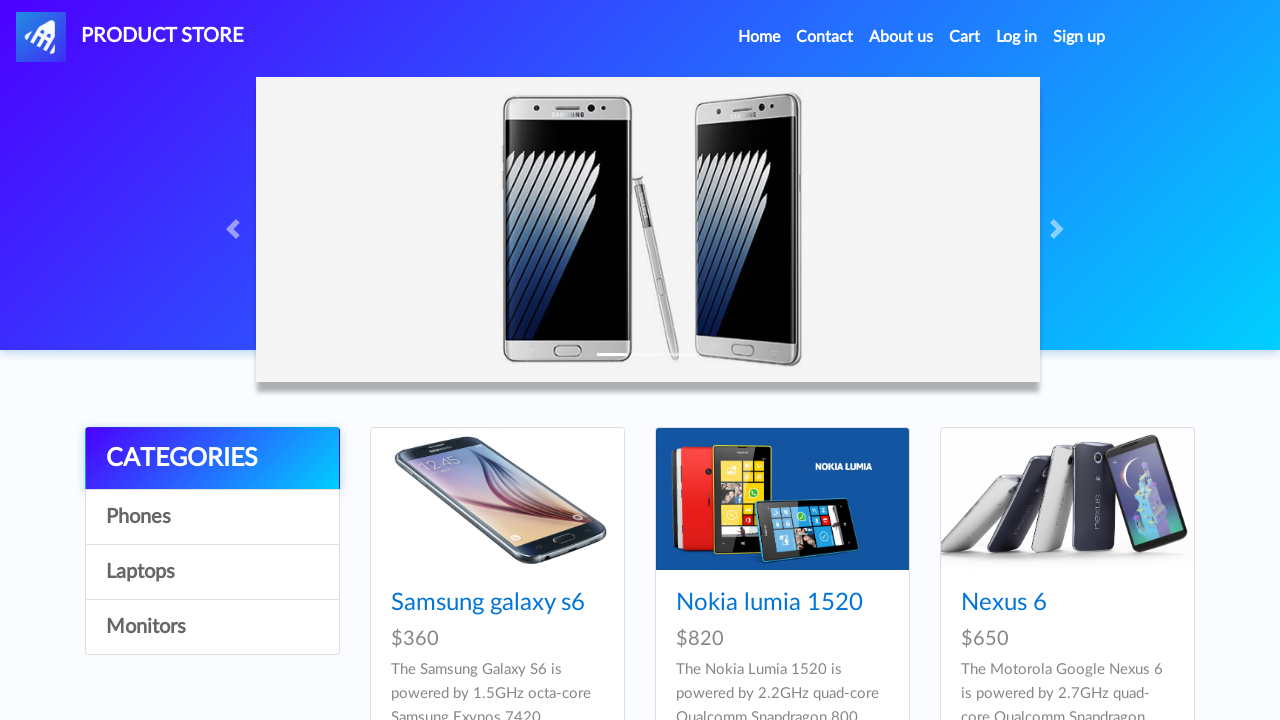

Clicked sign up button to open registration modal at (1079, 37) on #signin2
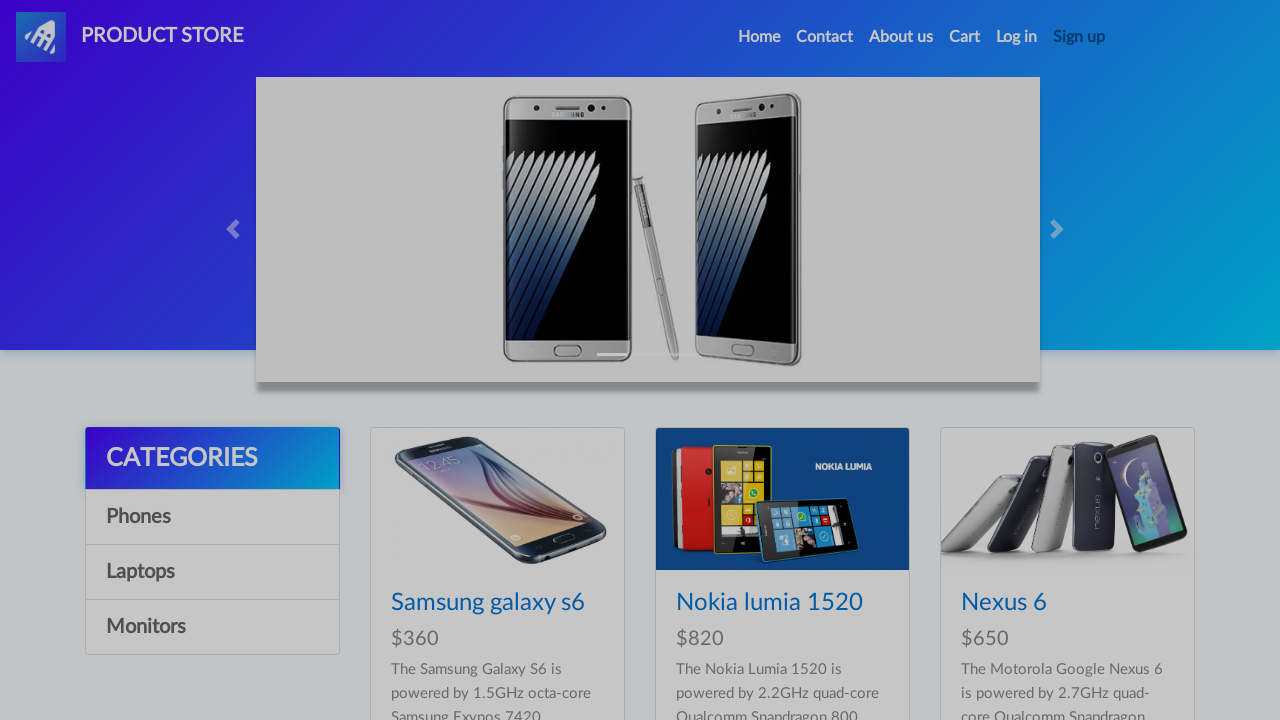

Waited for registration modal to appear
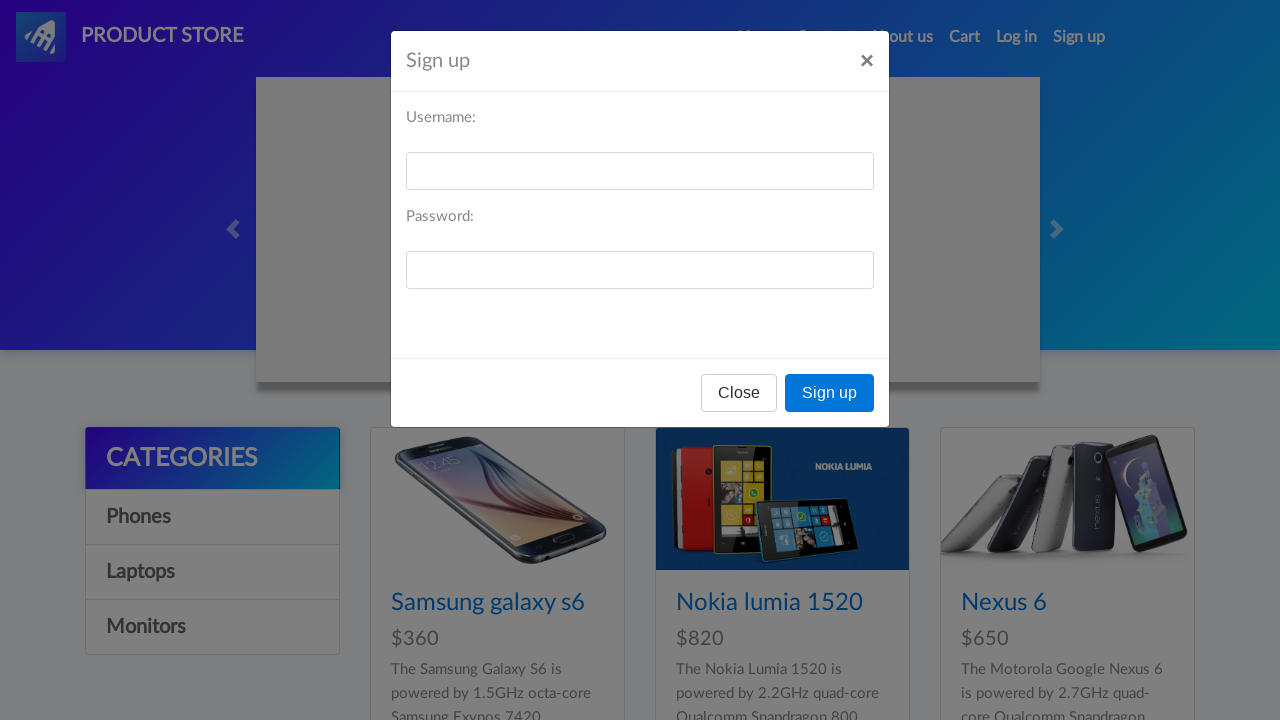

Left username field empty on #sign-username
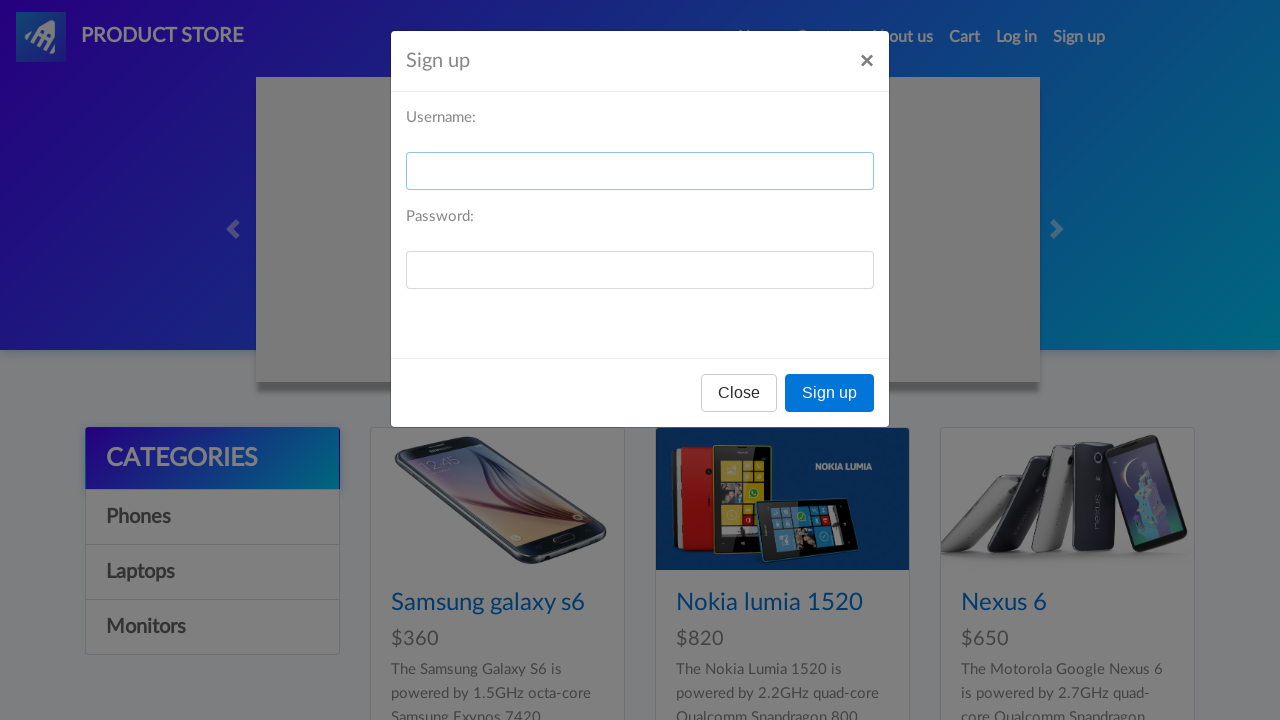

Left password field empty on #sign-password
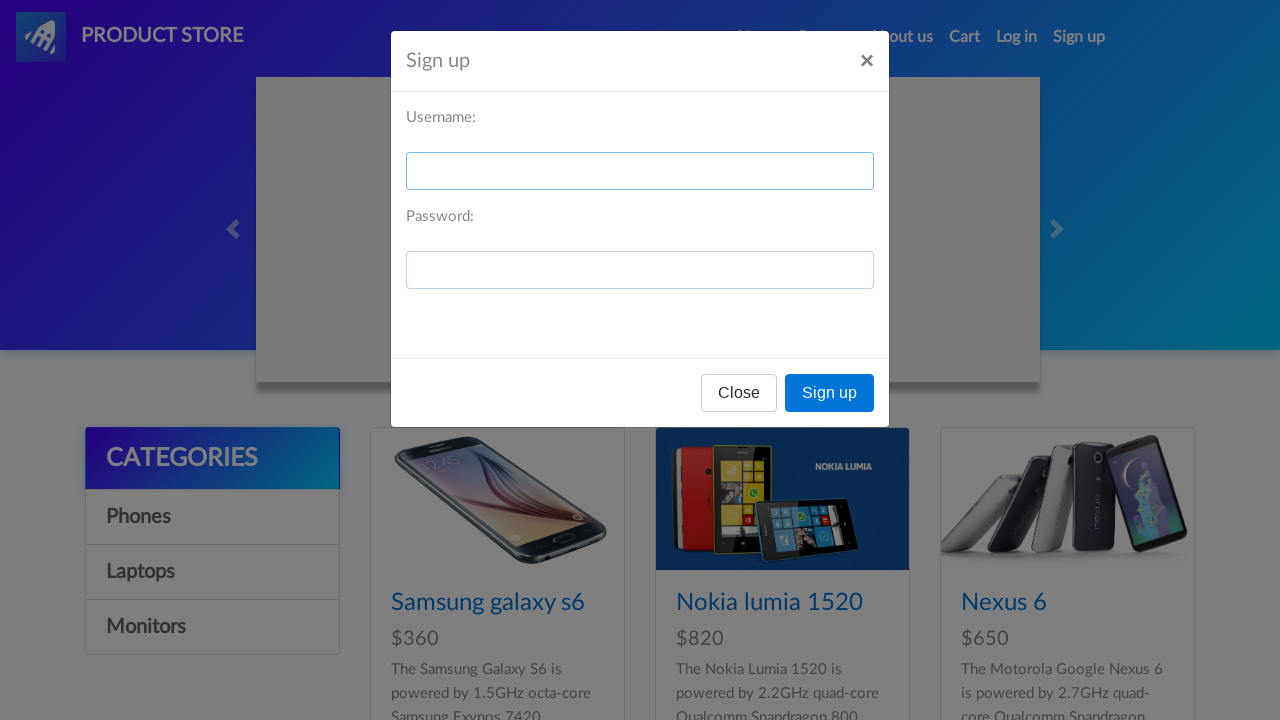

Clicked Sign up button with empty credentials at (830, 393) on button:text('Sign up')
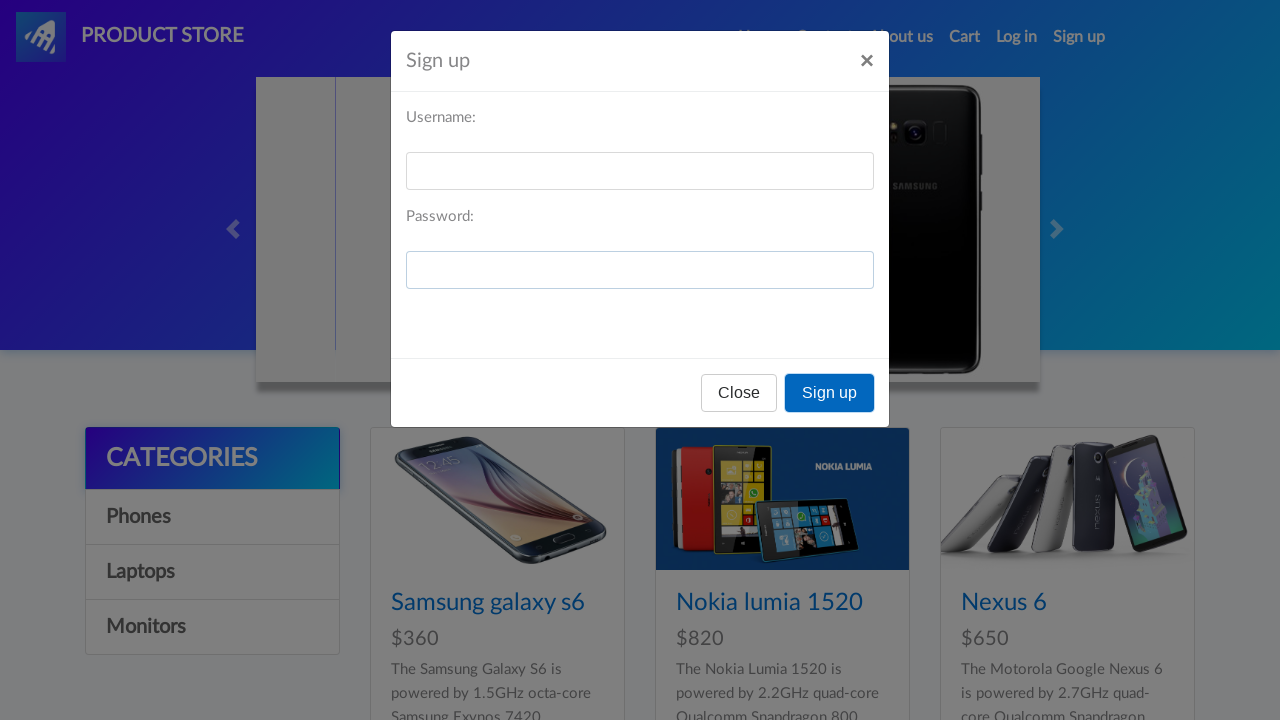

Waited for validation response
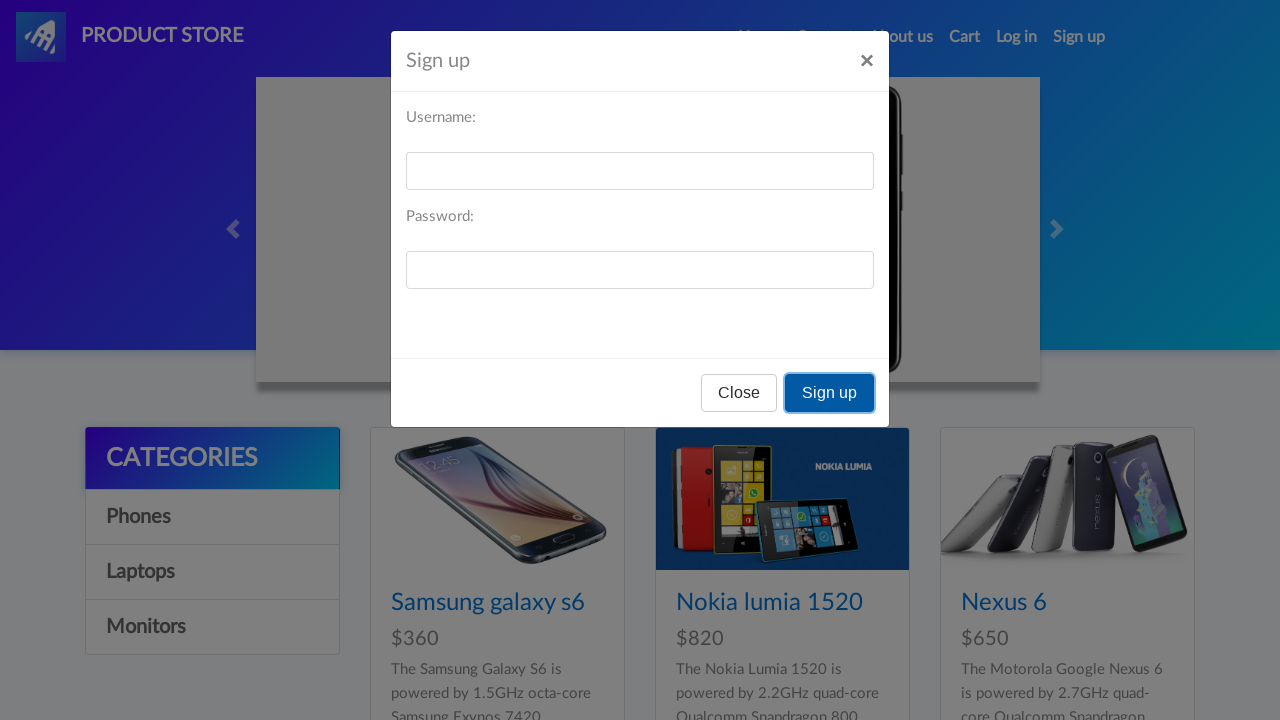

Set up dialog handler to accept validation alert
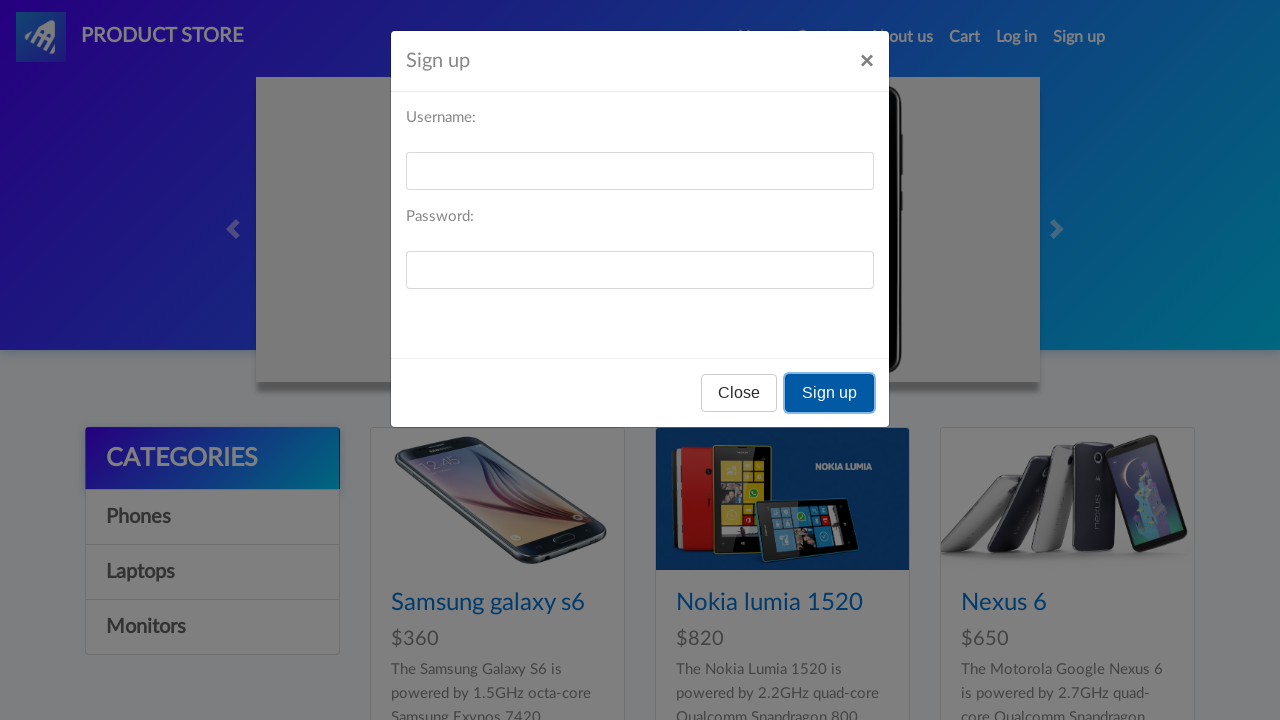

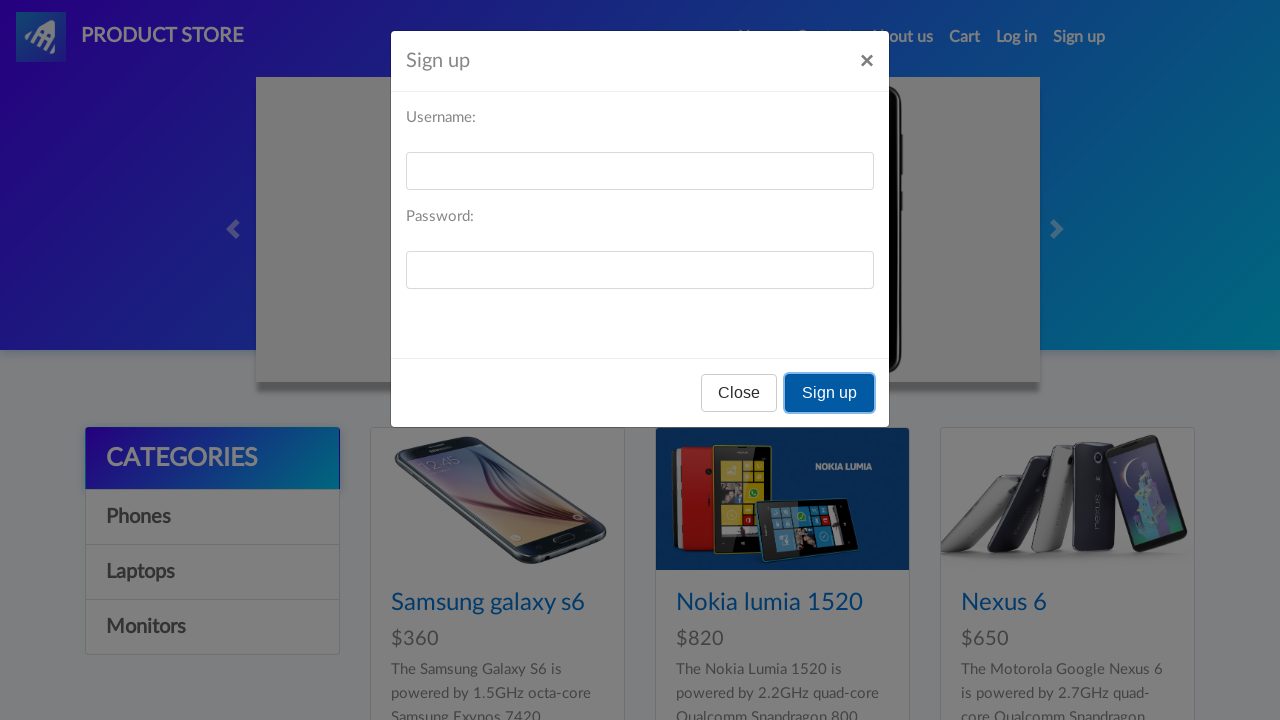